Navigates to a registration form page and clicks all checkbox elements to select them

Starting URL: https://demo.automationtesting.in/Register.html

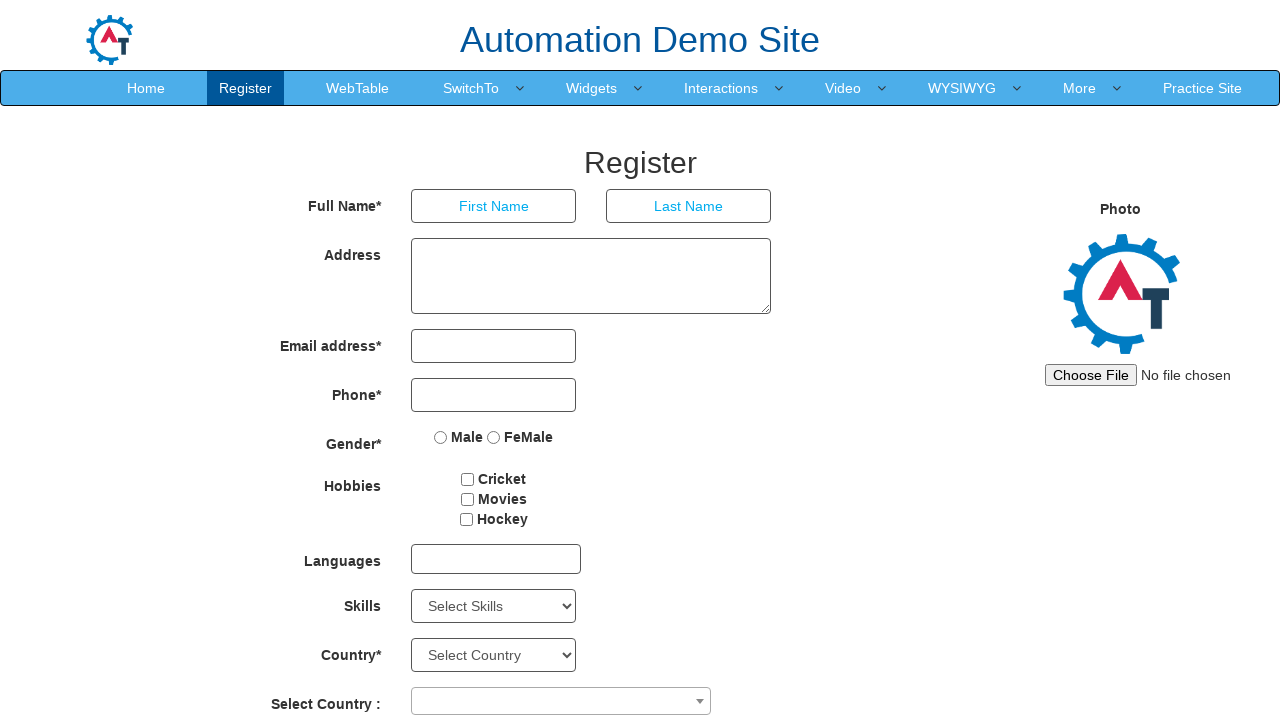

Navigated to registration form page
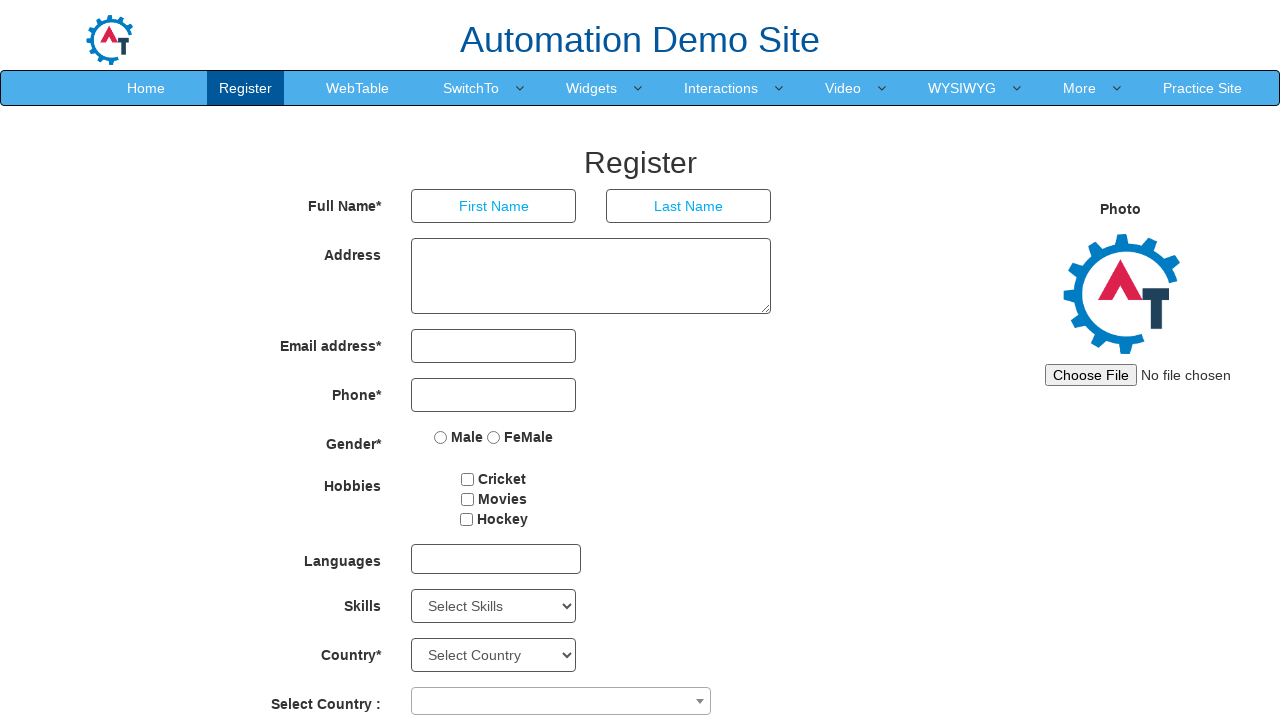

Located all checkbox elements on the registration form
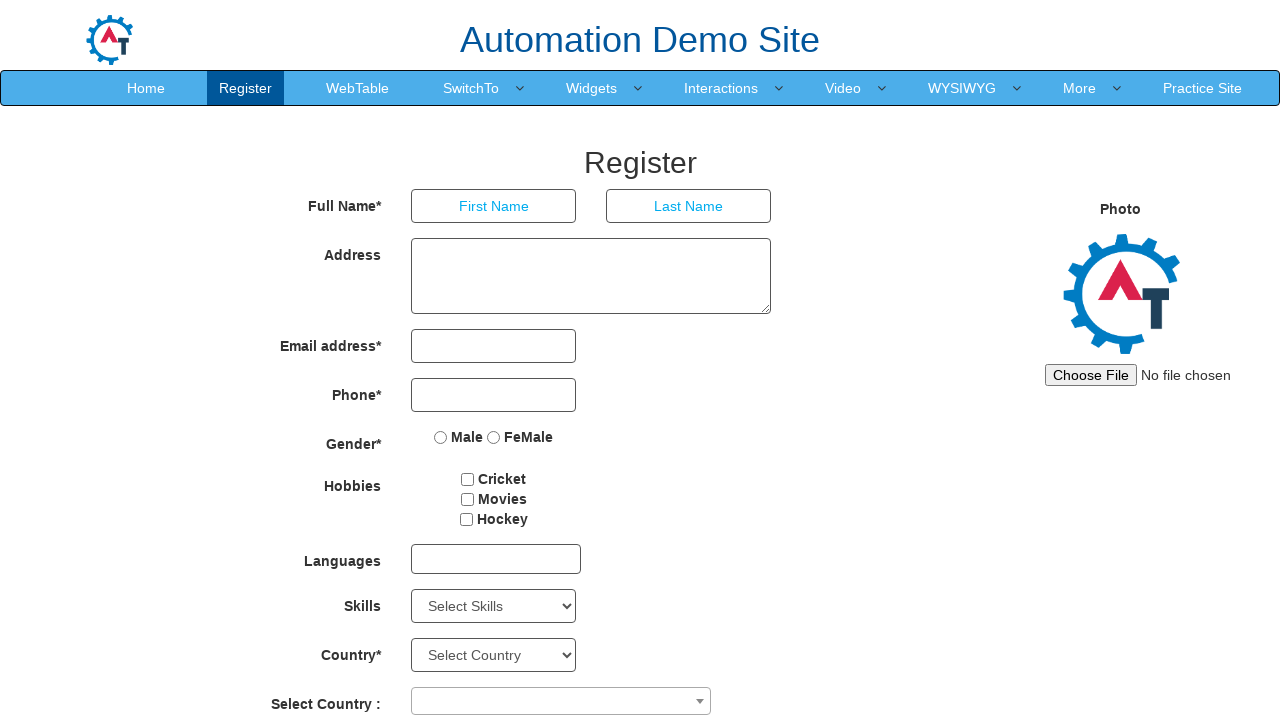

Clicked a checkbox to select it at (468, 479) on input[type='checkbox'] >> nth=0
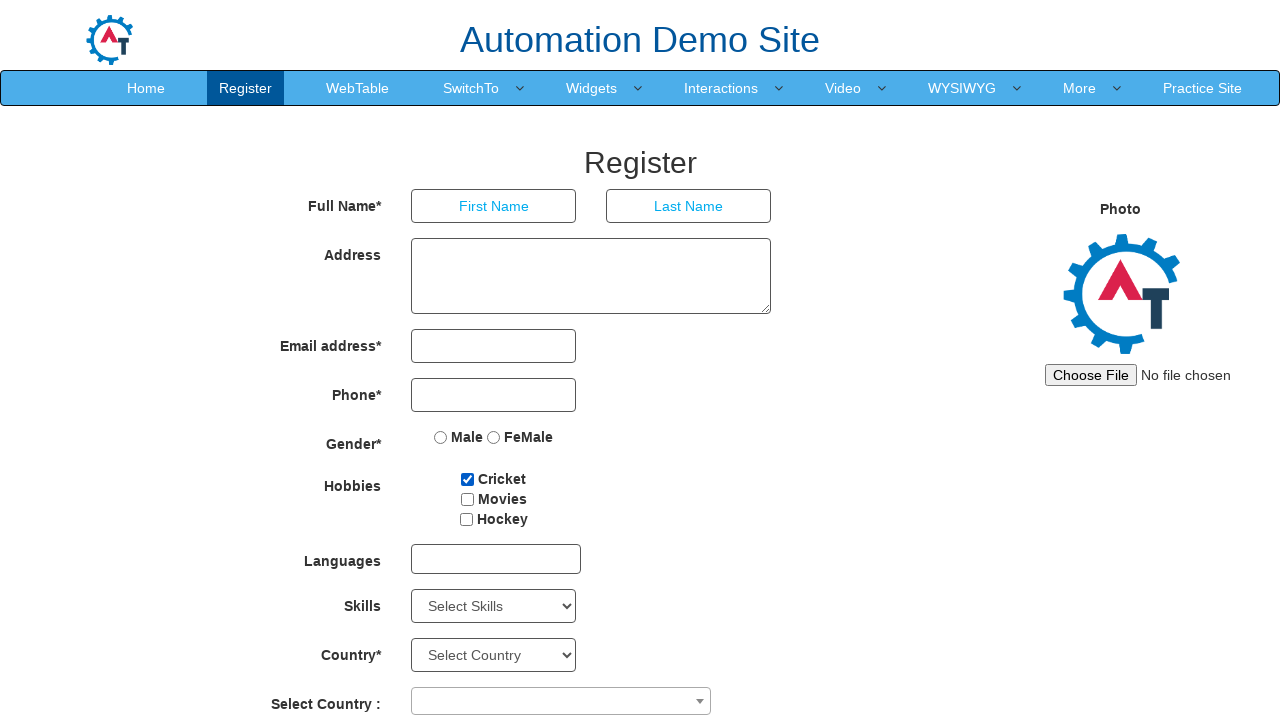

Clicked a checkbox to select it at (467, 499) on input[type='checkbox'] >> nth=1
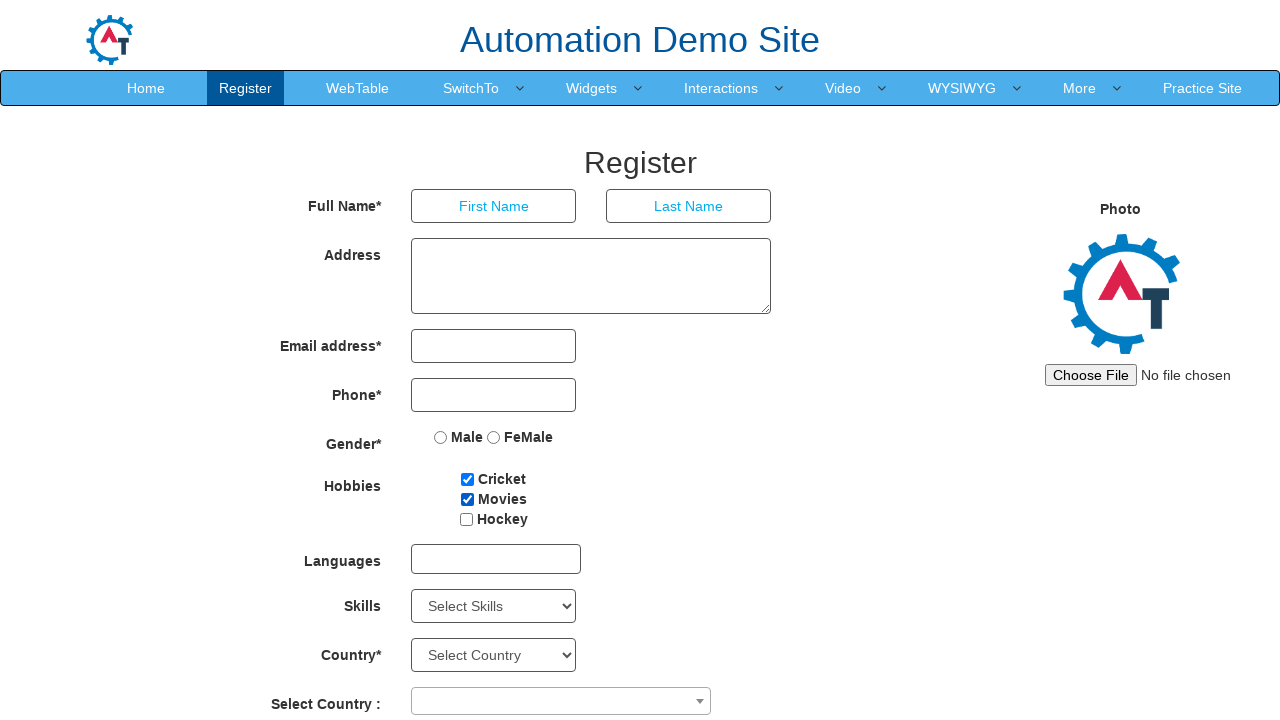

Clicked a checkbox to select it at (466, 519) on input[type='checkbox'] >> nth=2
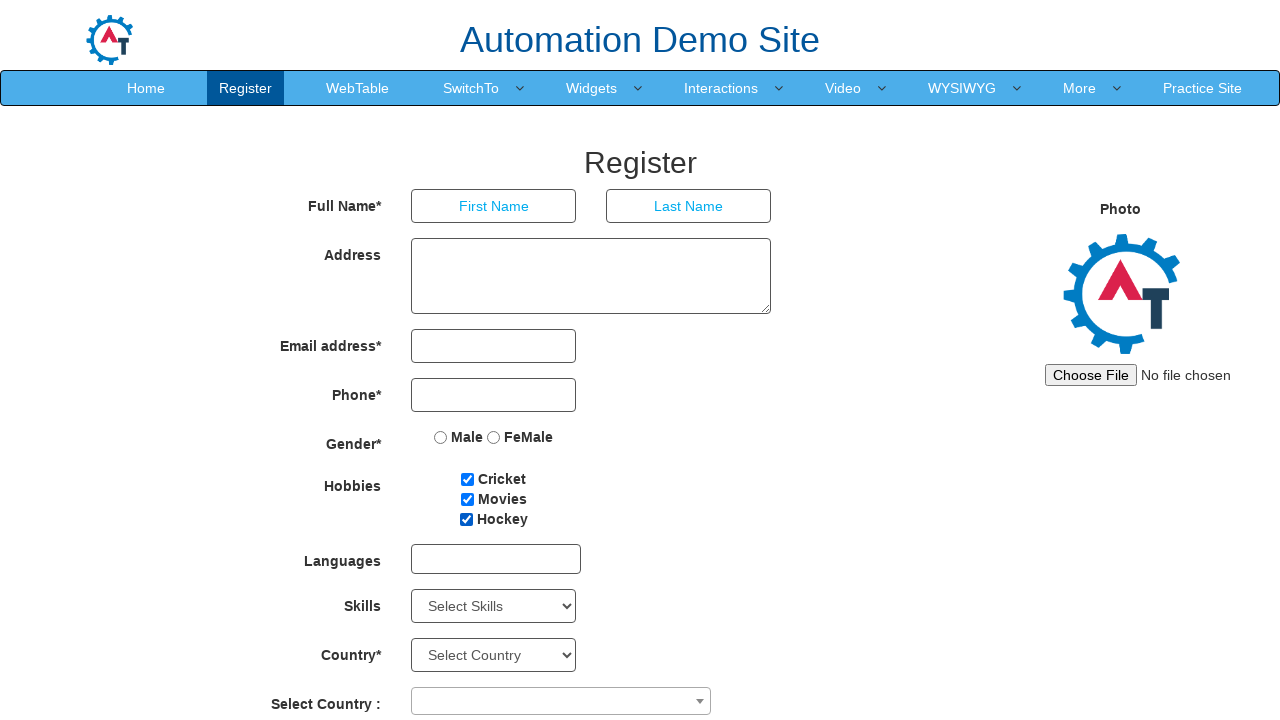

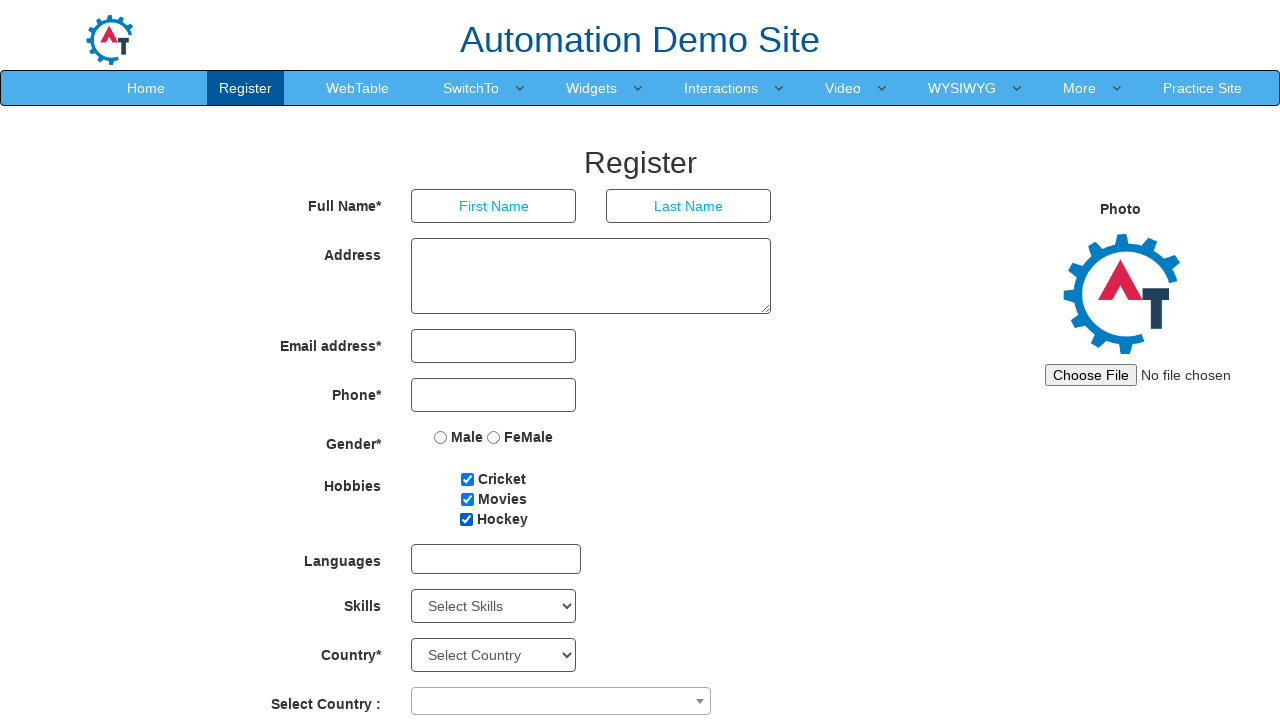